Tests iframe handling on jQuery UI demo page by switching to iframe, filling an autocomplete input field, then switching back to main content and clicking a navigation link

Starting URL: https://jqueryui.com/autocomplete/

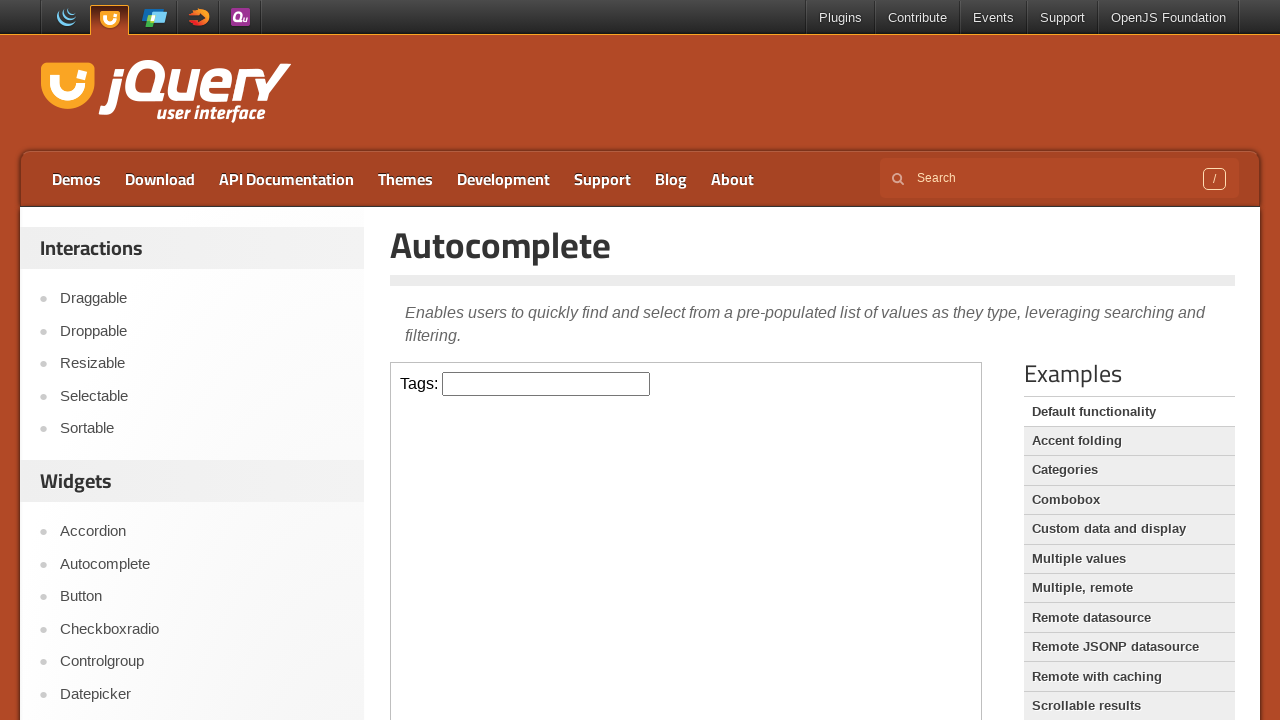

Located demo iframe
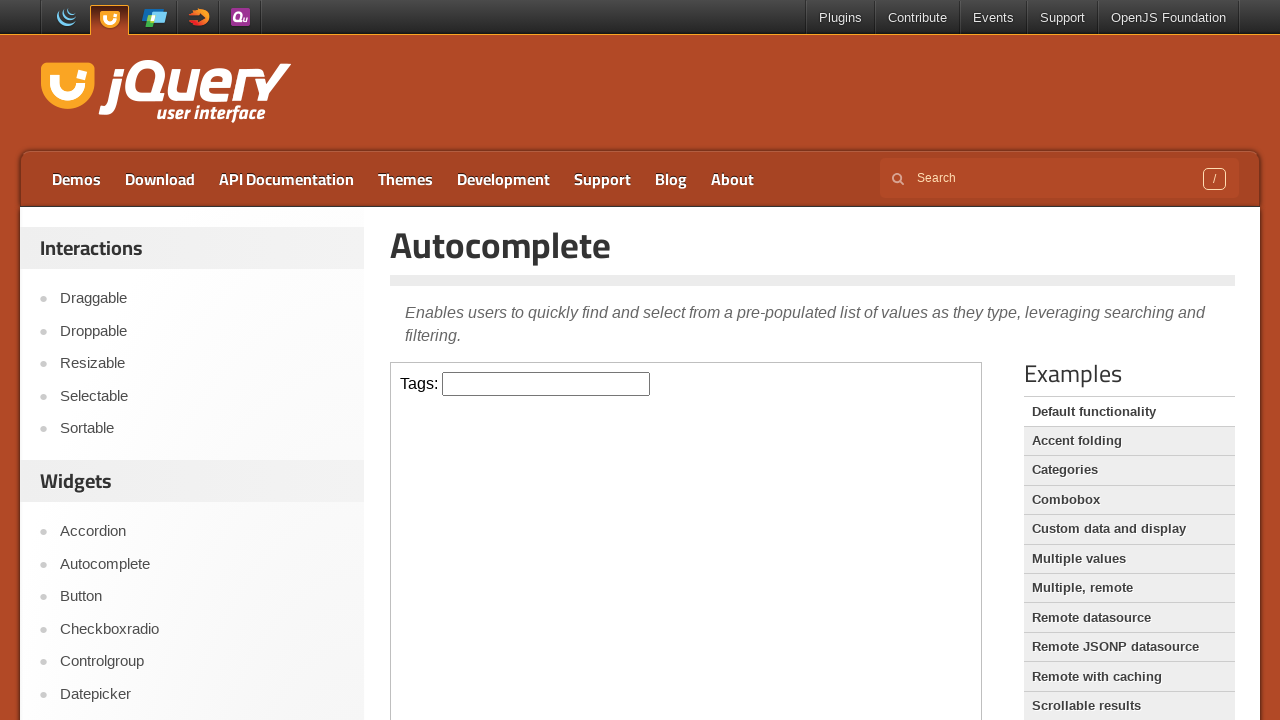

Filled autocomplete input field with 'lakshman' in iframe on iframe.demo-frame >> internal:control=enter-frame >> input#tags
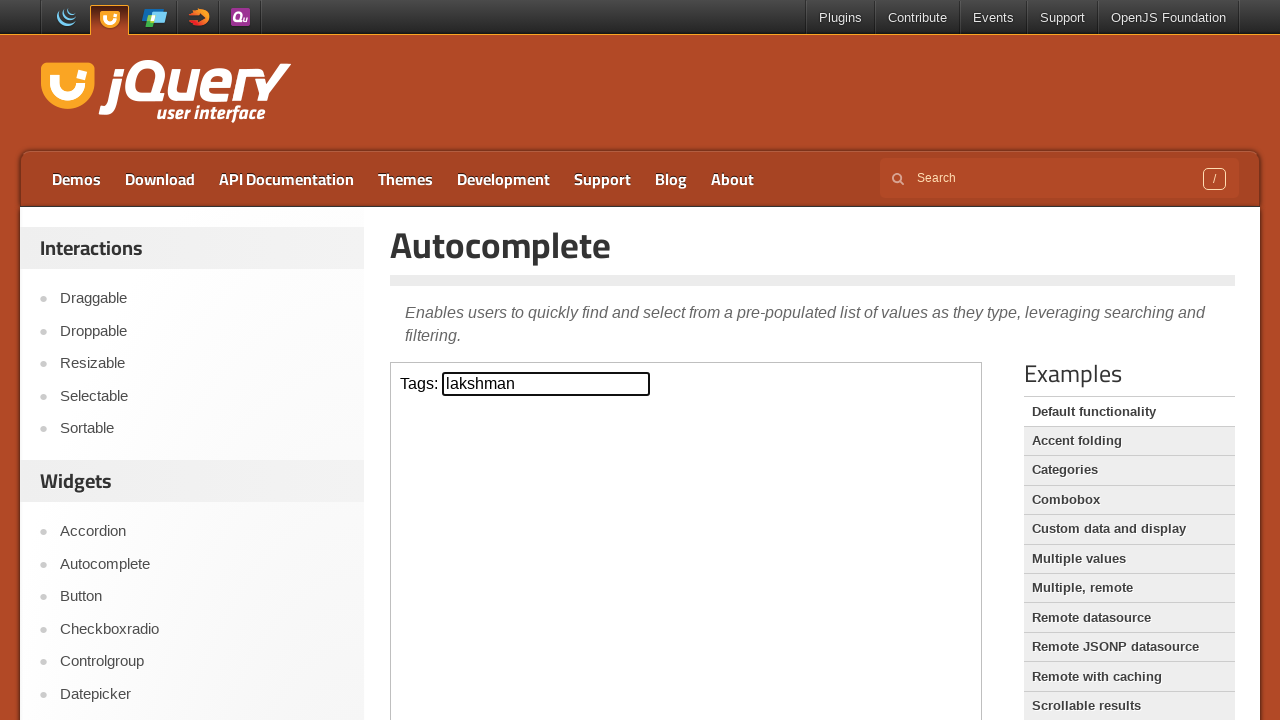

Clicked on Draggable navigation link in main content at (202, 299) on a:text('Draggable')
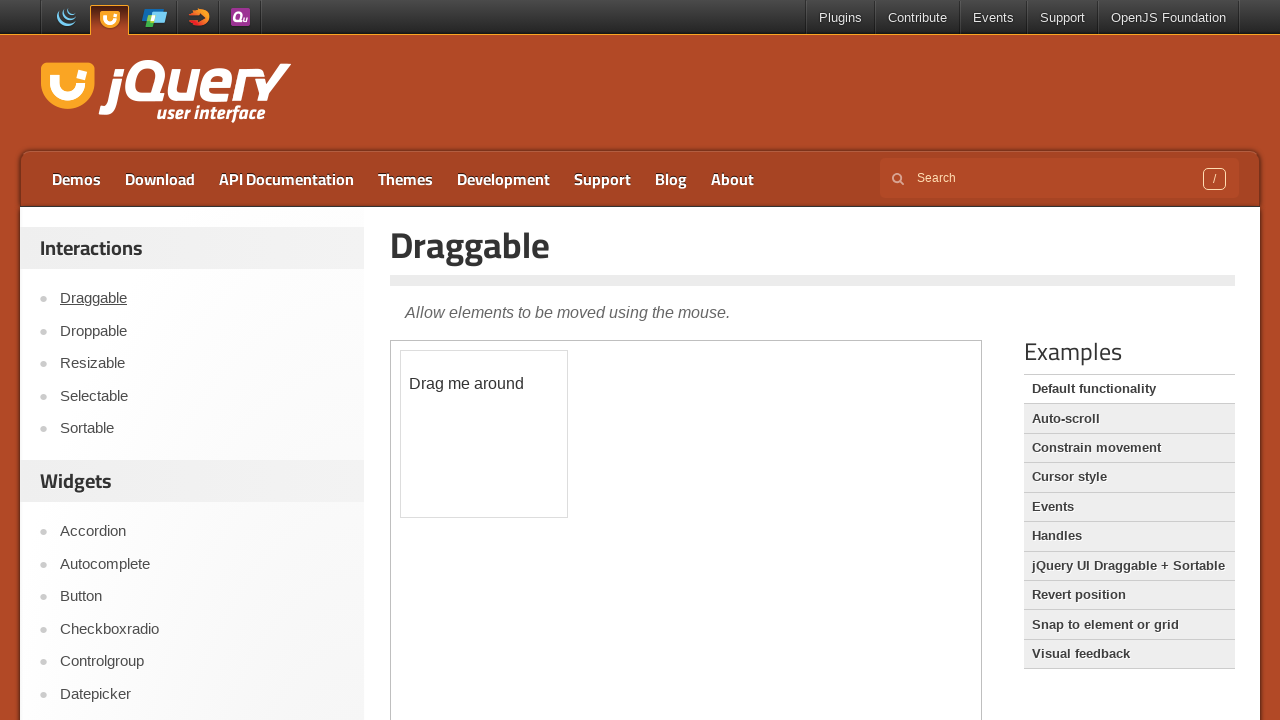

Waited for page to reach networkidle state after navigation
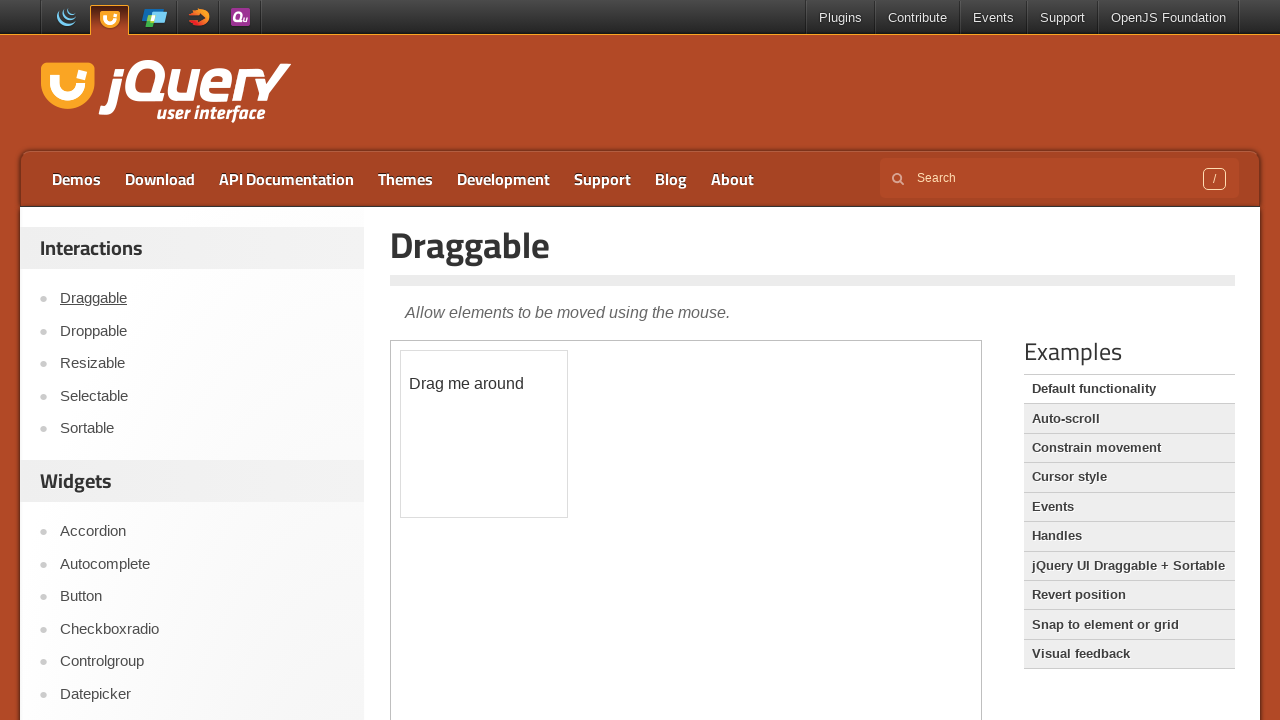

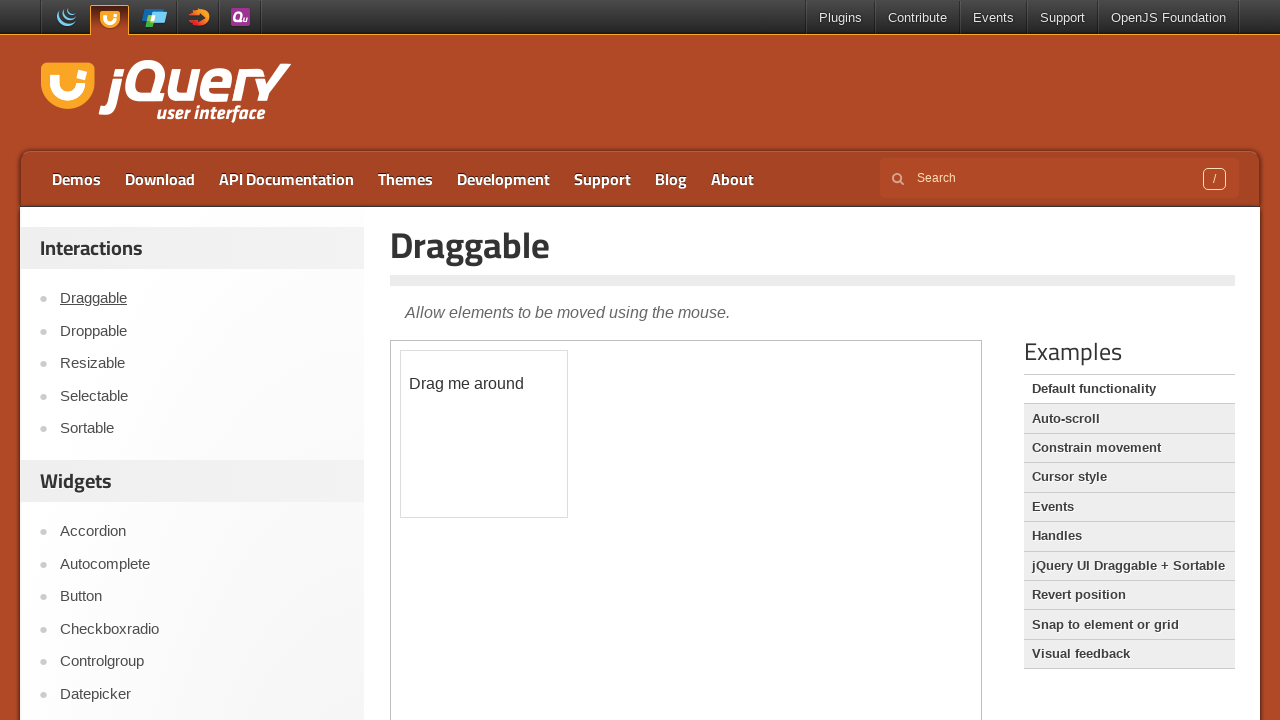